Tests window handling functionality by clicking a button that opens a new window, then switches to that window and verifies it navigated to the courses page.

Starting URL: https://www.letskodeit.com/practice

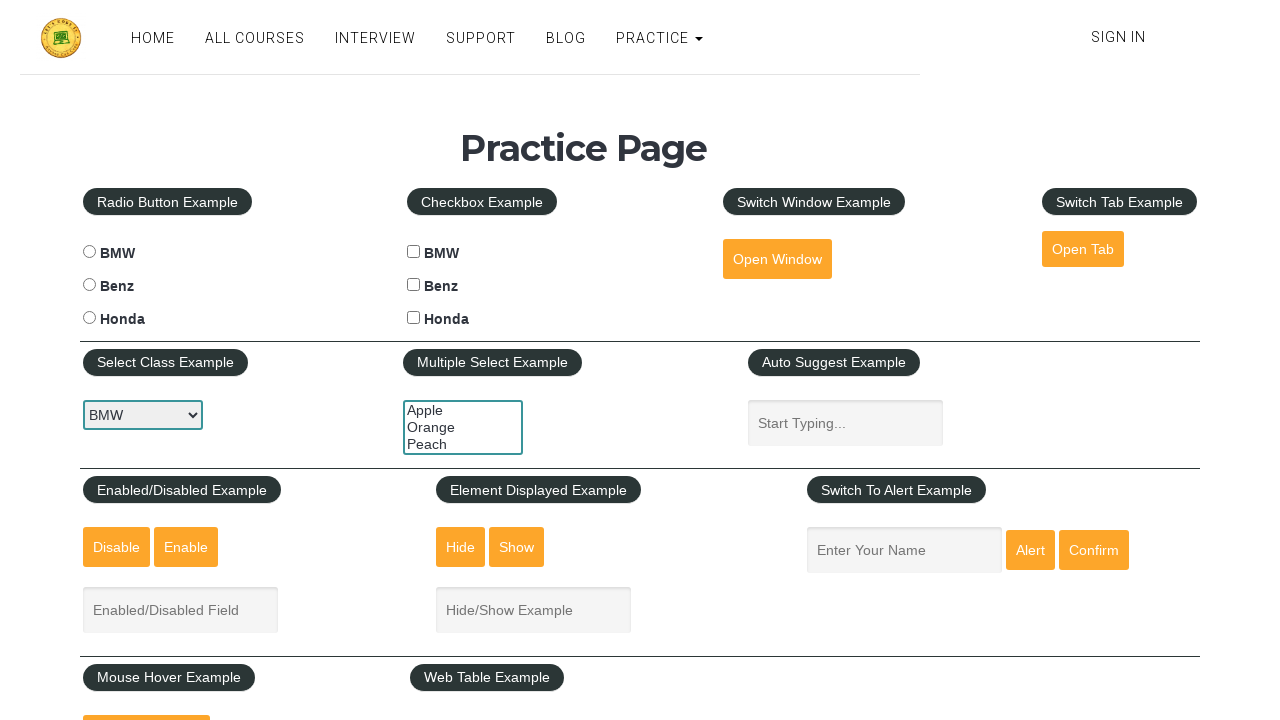

Clicked button to open new window at (777, 259) on #openwindow
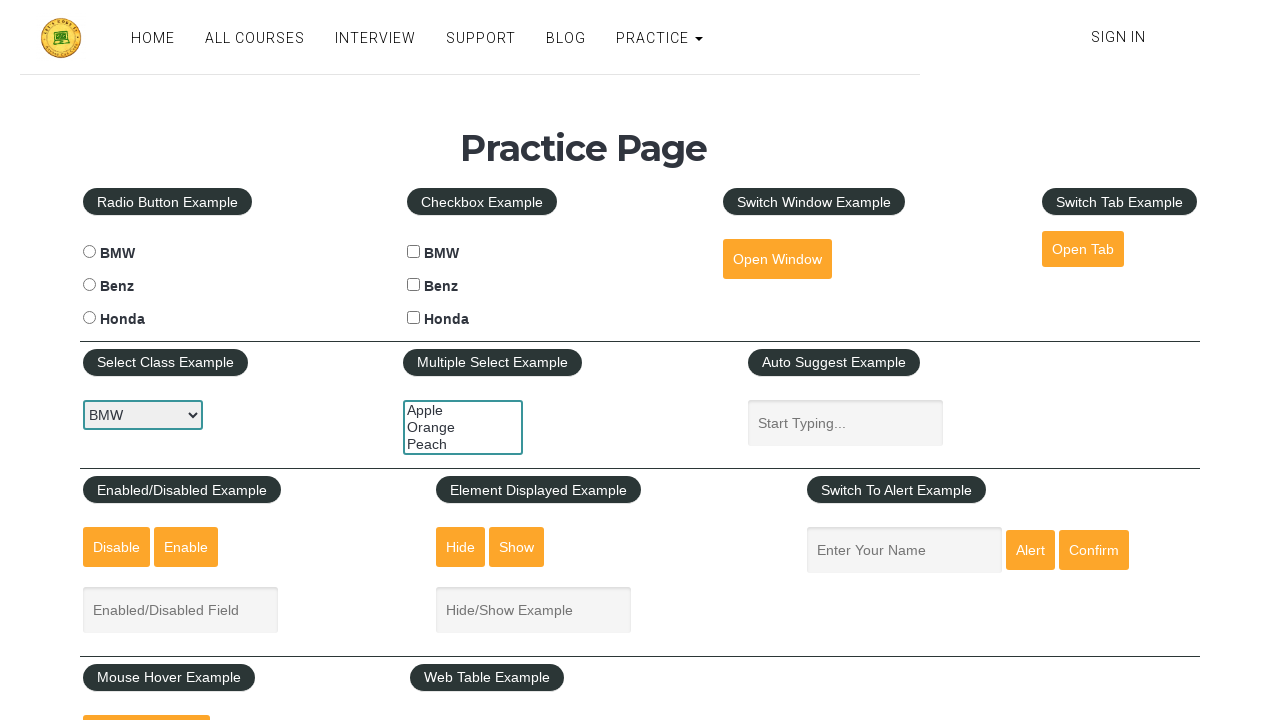

Retrieved new page/window object
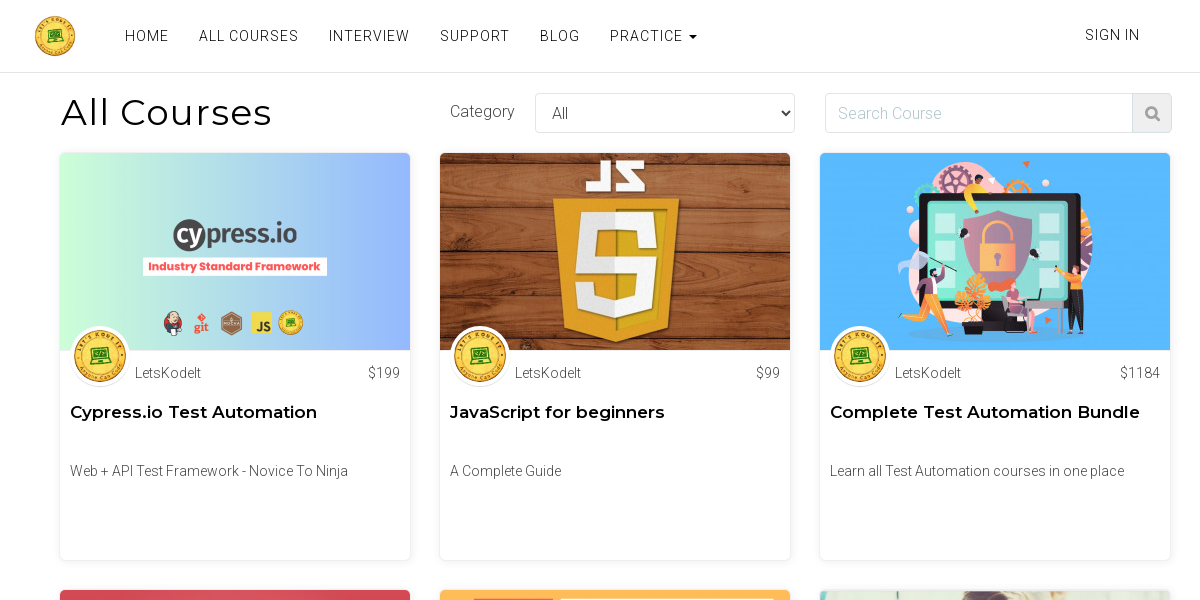

New page finished loading
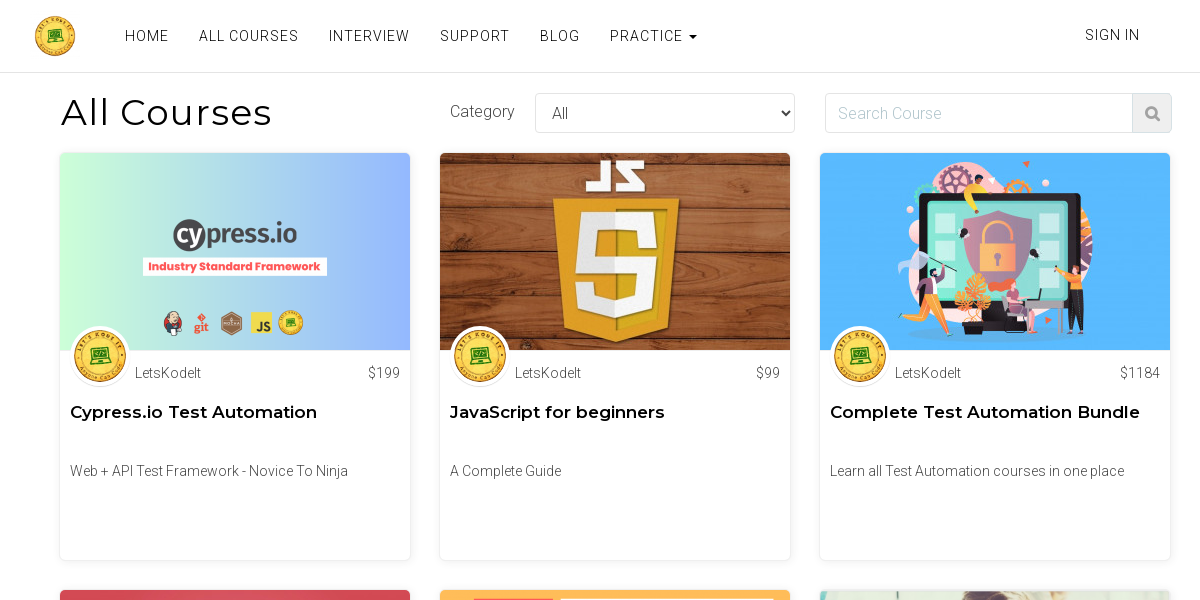

Verified new window navigated to courses page
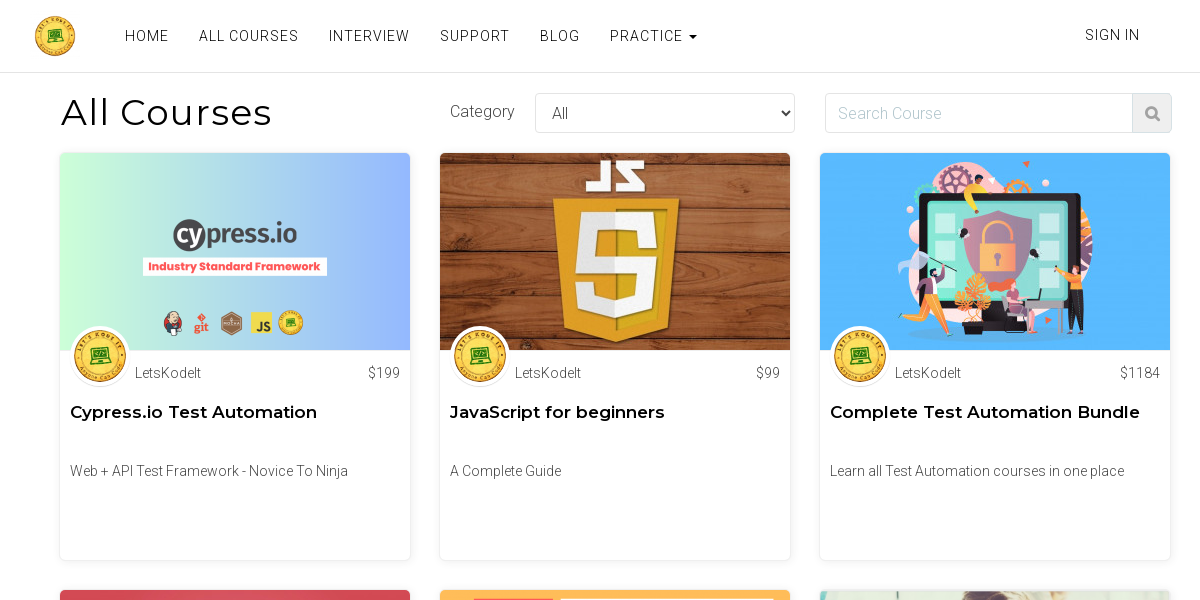

Confirmed new window is open
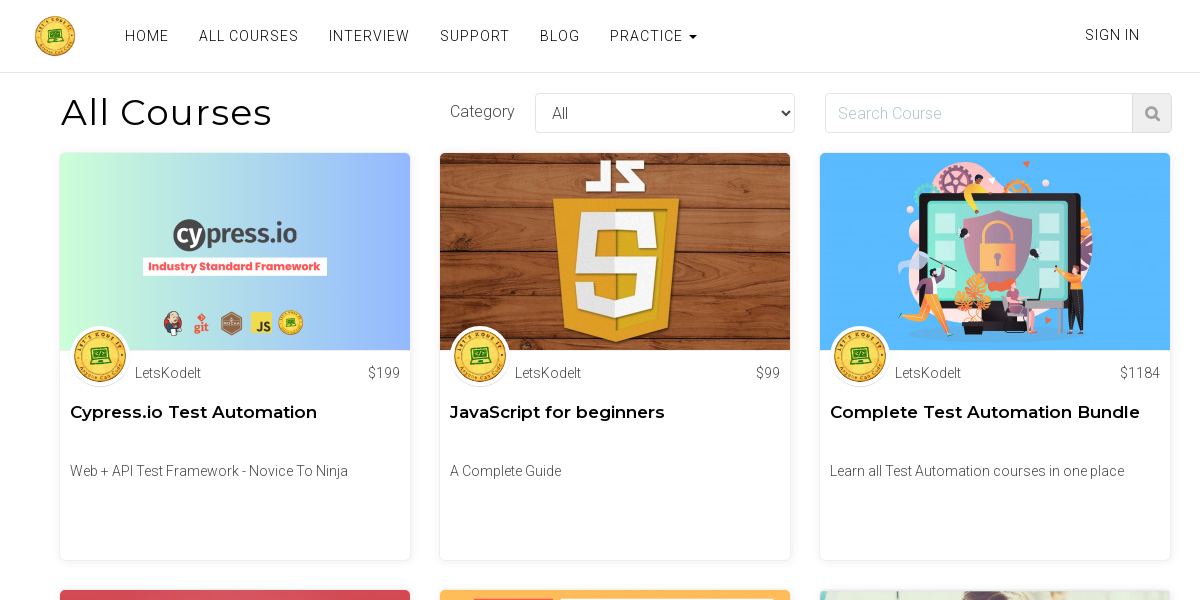

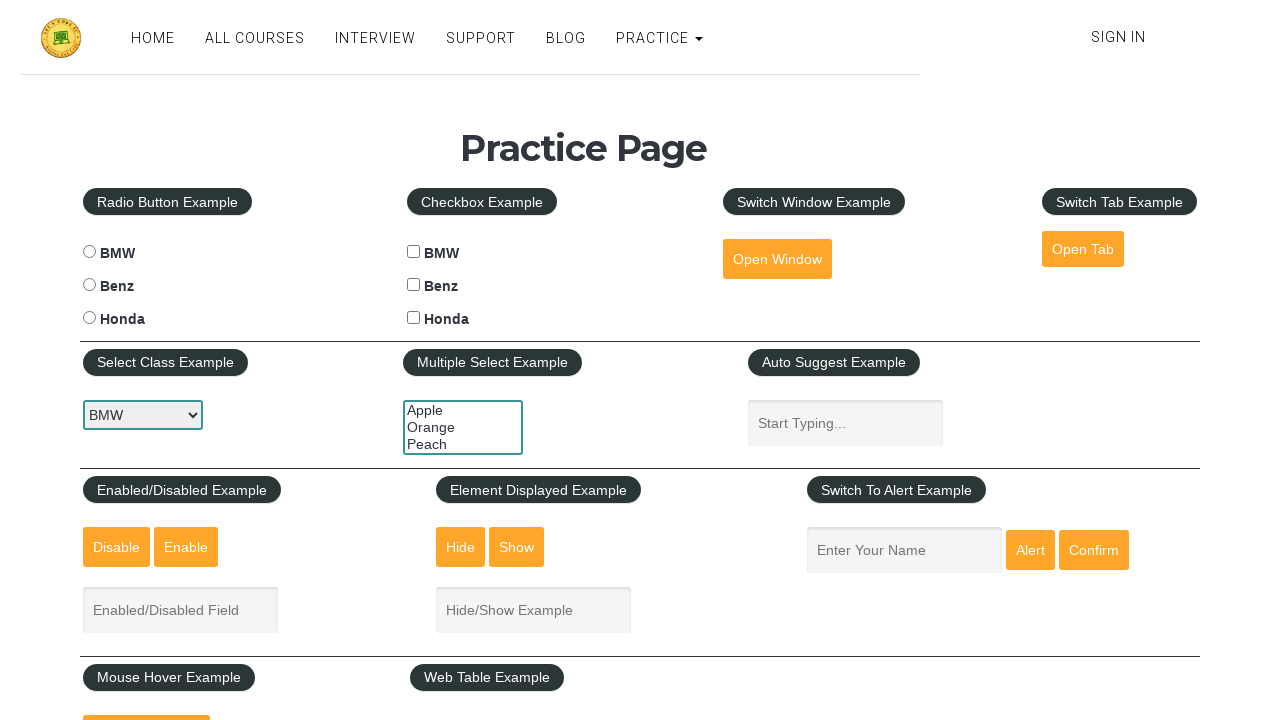